Tests drag and drop functionality on jQuery UI demo page by dragging an element from source to target location within an iframe

Starting URL: https://jqueryui.com/droppable/

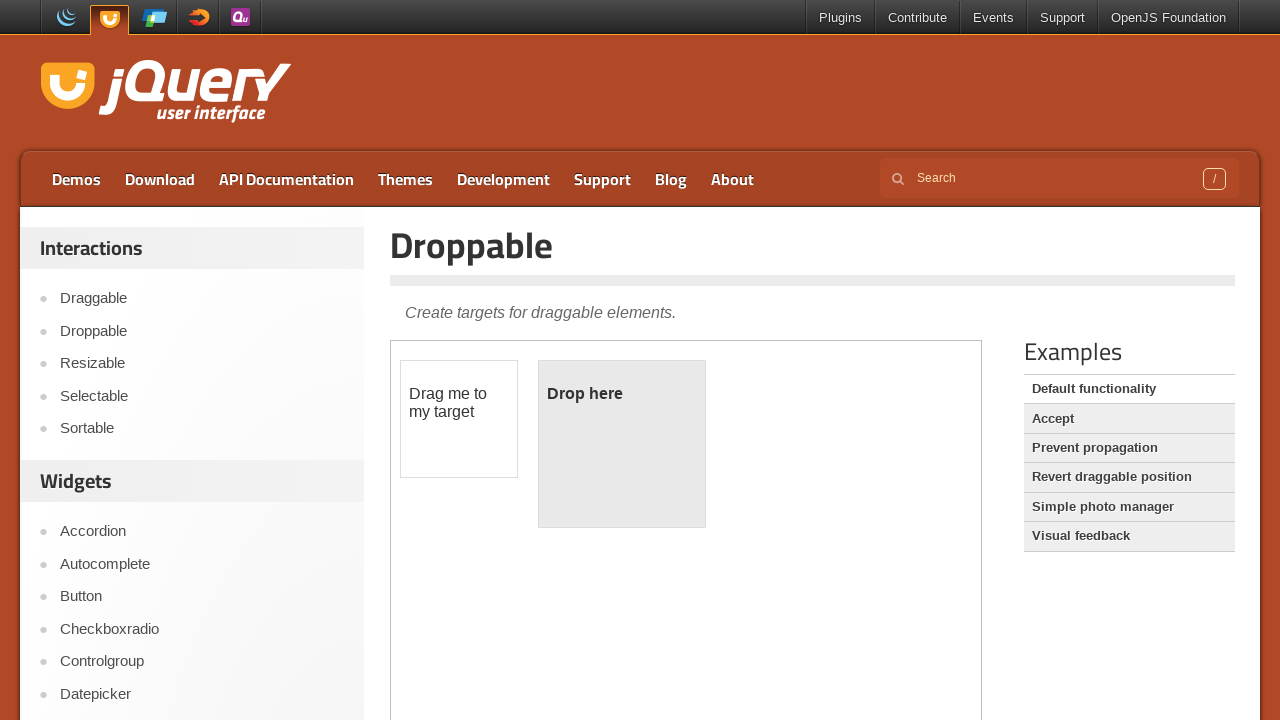

Located demo frame iframe
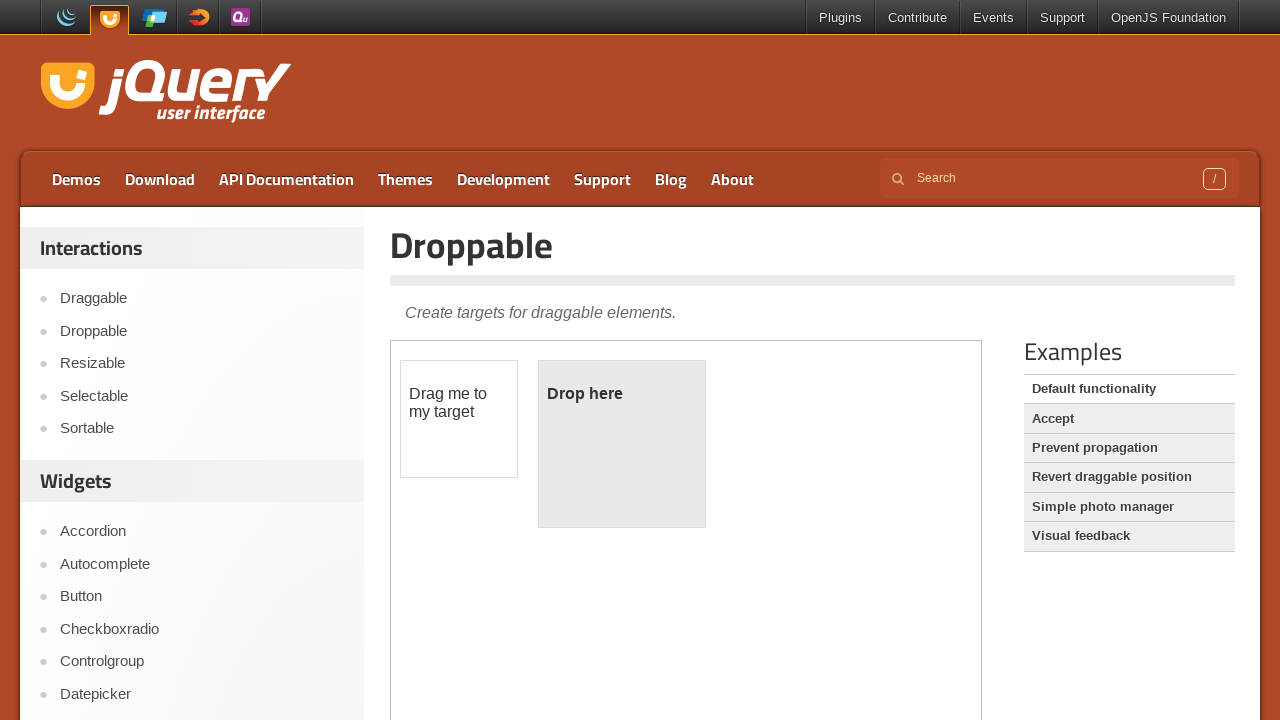

Located draggable element
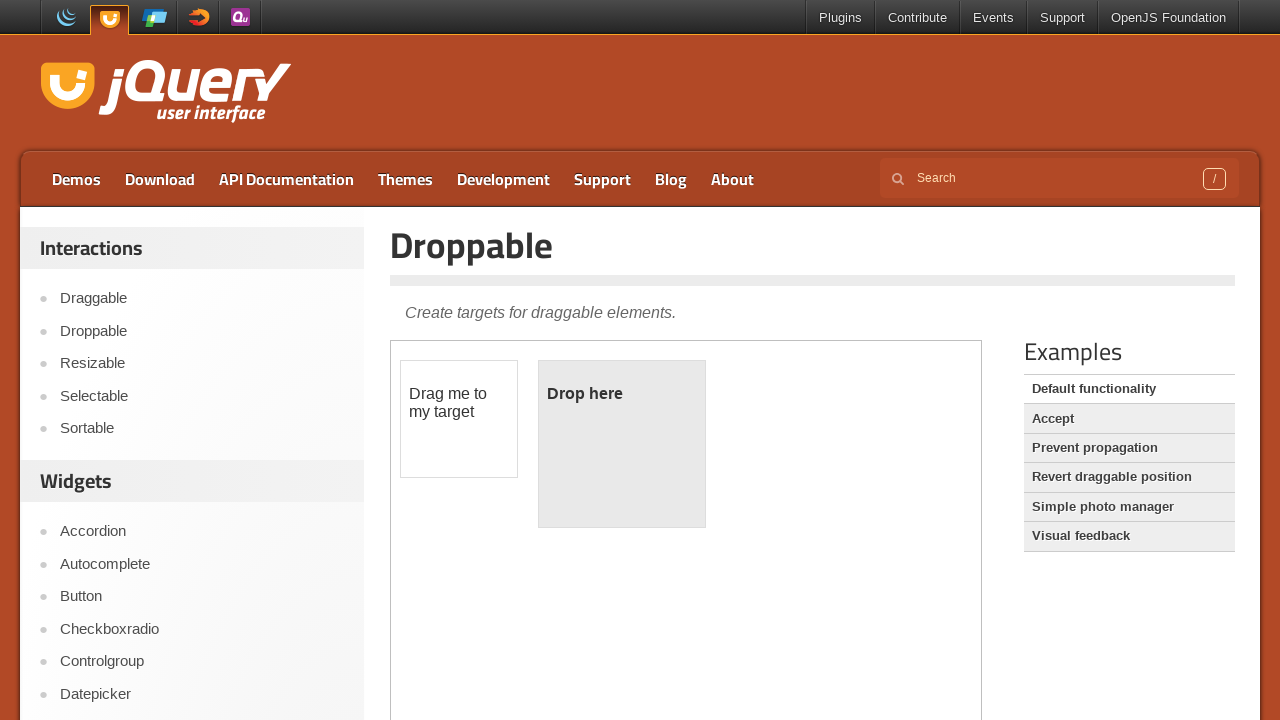

Located droppable target element
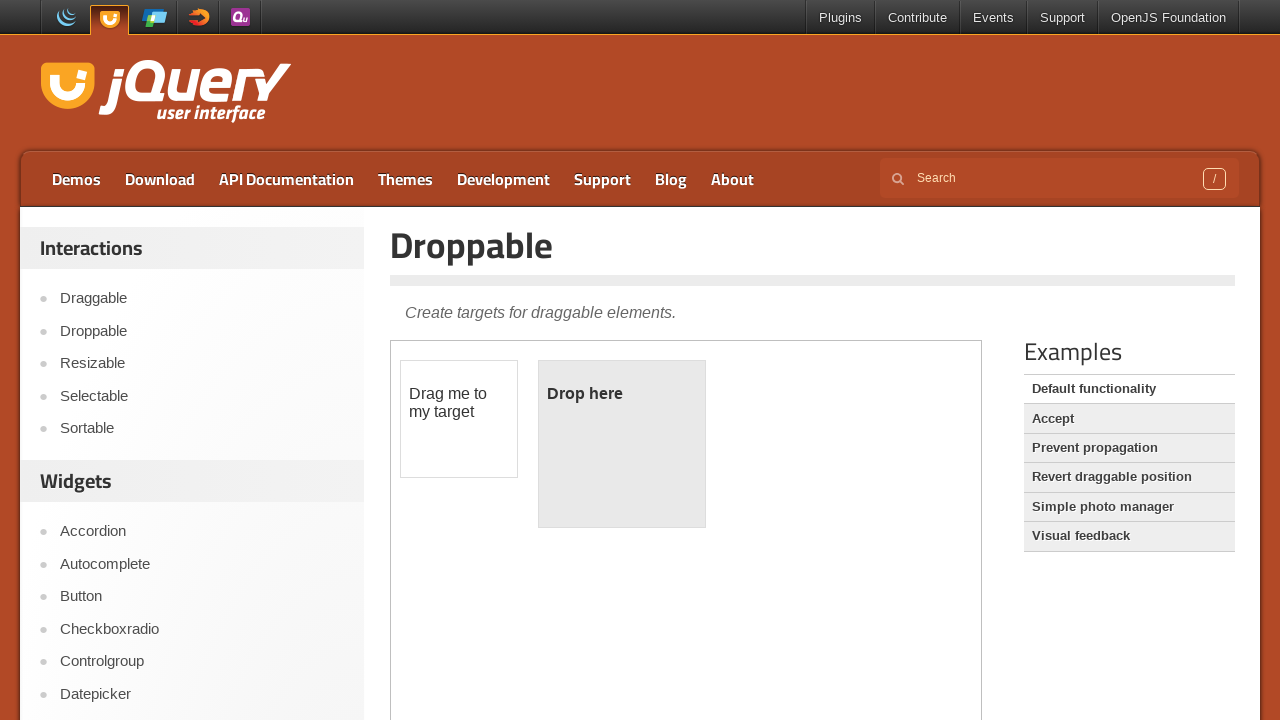

Dragged element from source to target location at (622, 444)
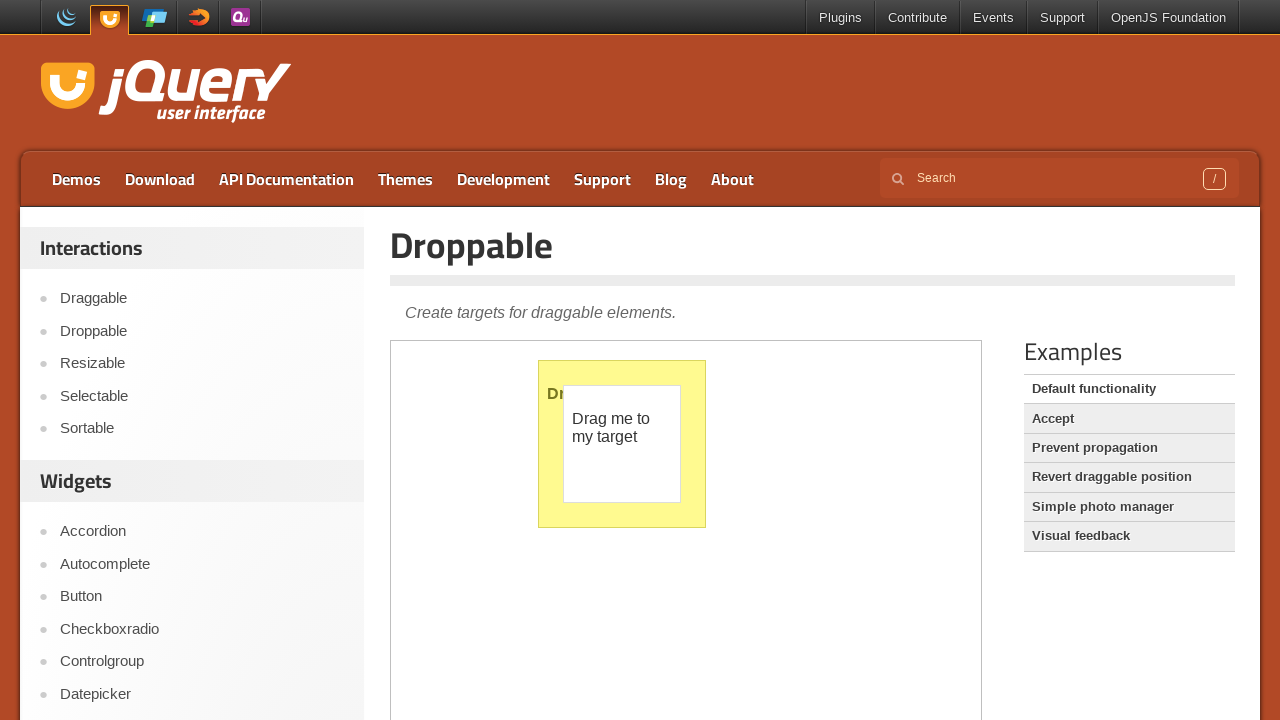

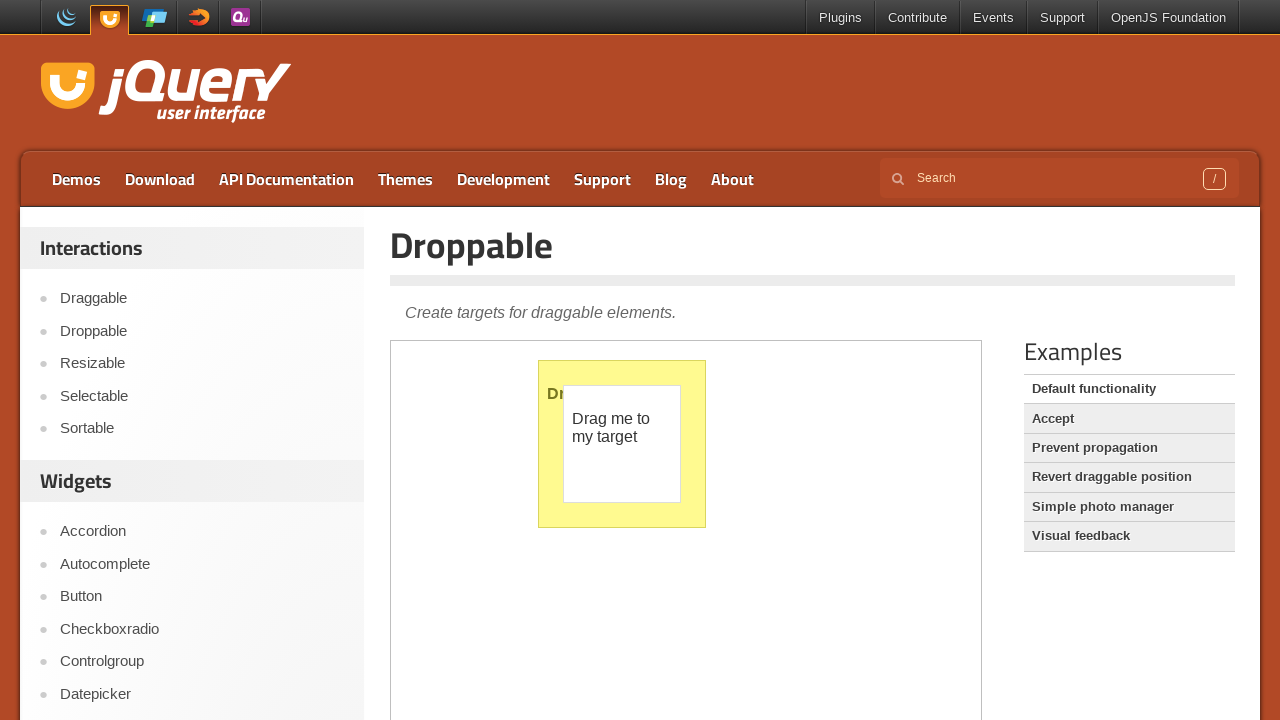